Tests form filling functionality on a practice page by entering name, email, password, selecting options from dropdown and radio buttons, setting a date, and submitting the form.

Starting URL: https://rahulshettyacademy.com/angularpractice/

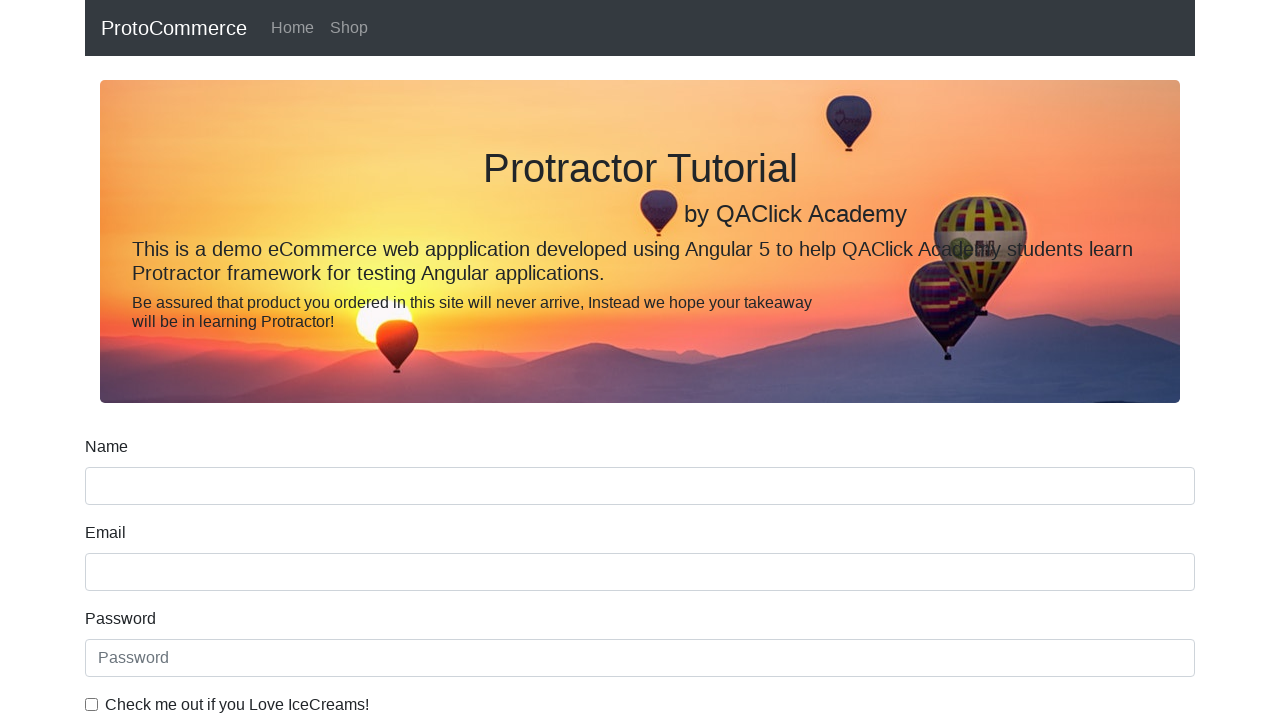

Filled name field with 'Max' on input[name='name']
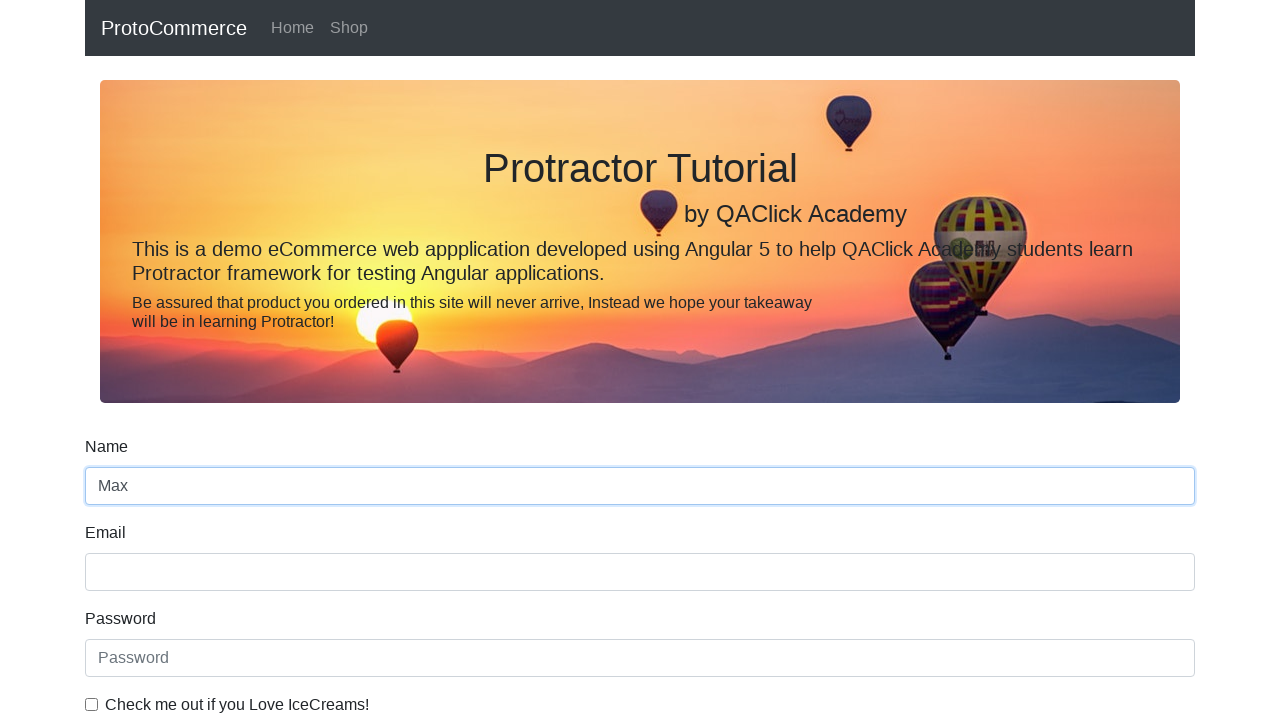

Filled email field with 'max@gmail.com' on input[name='email']
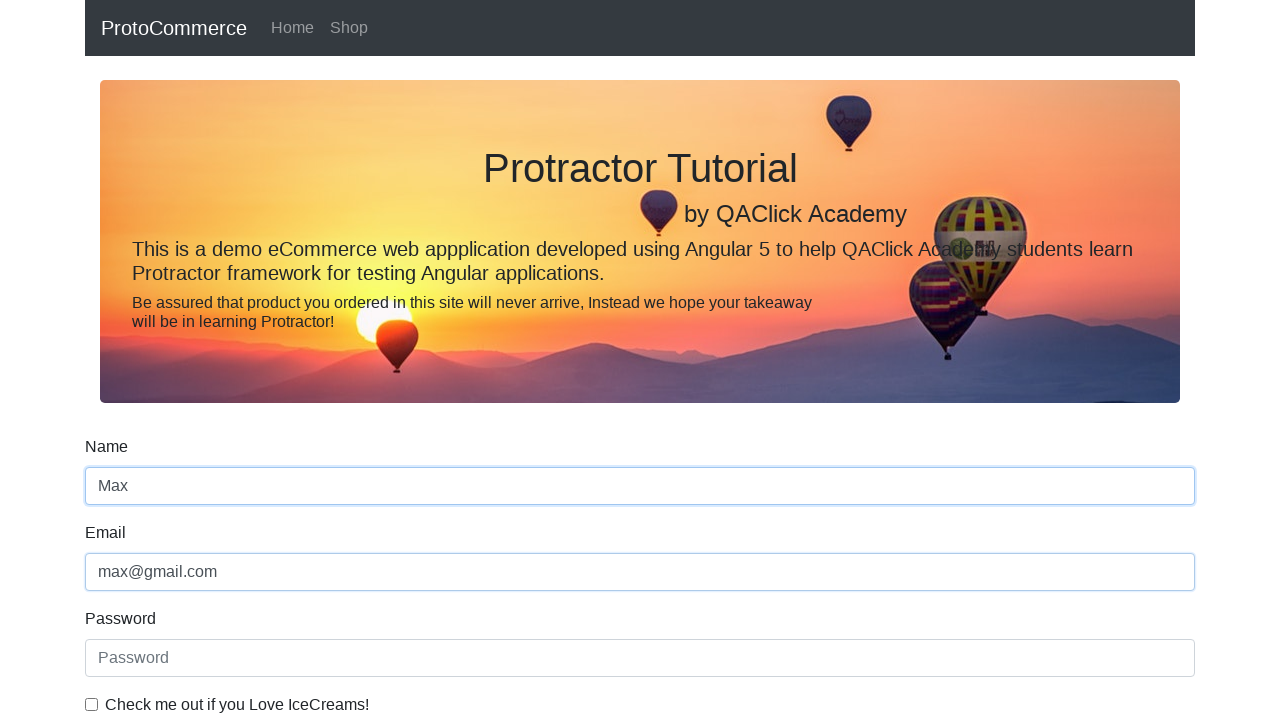

Filled password field with '1234' on #exampleInputPassword1
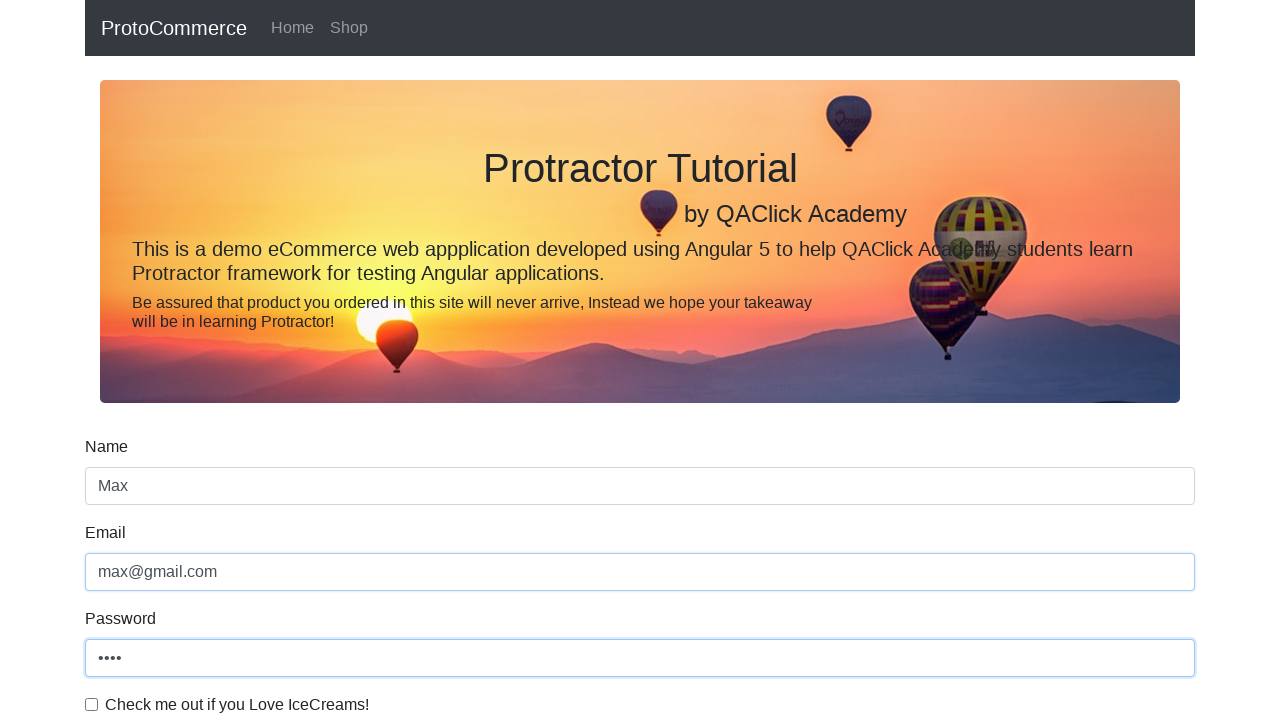

Checked the checkbox at (92, 704) on #exampleCheck1
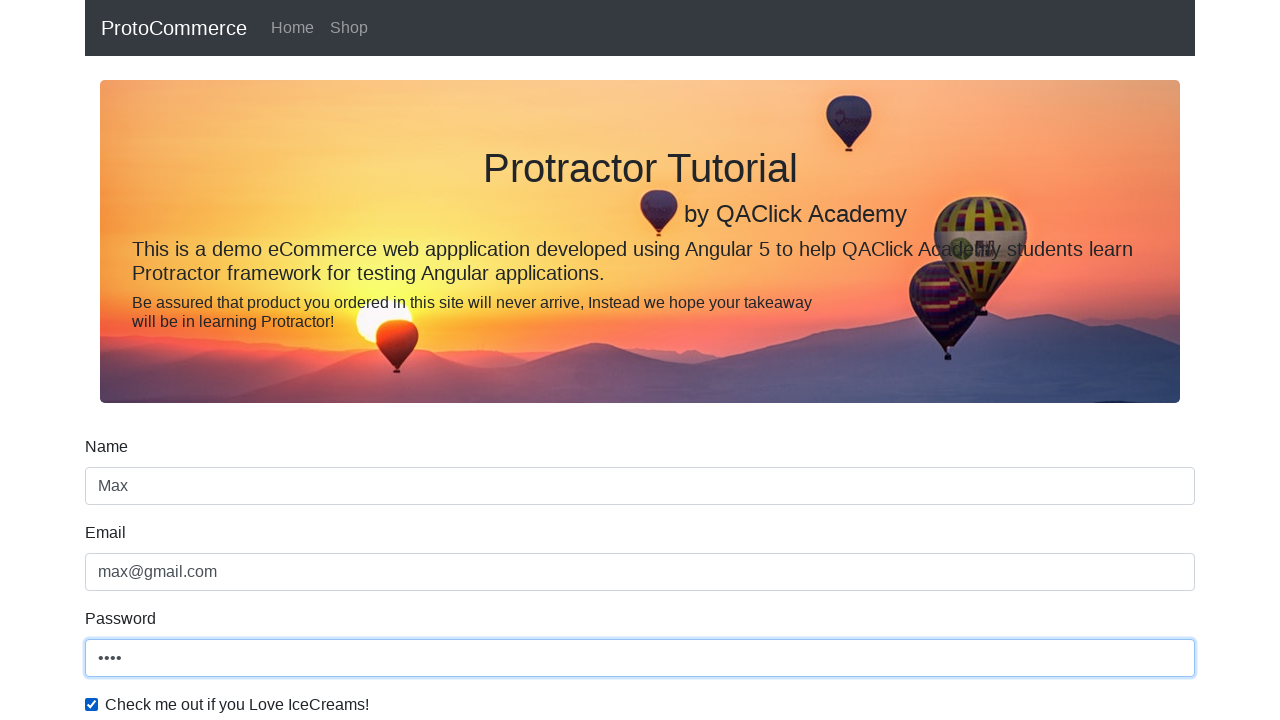

Clicked on form group to activate dropdown area at (640, 470) on .form-group
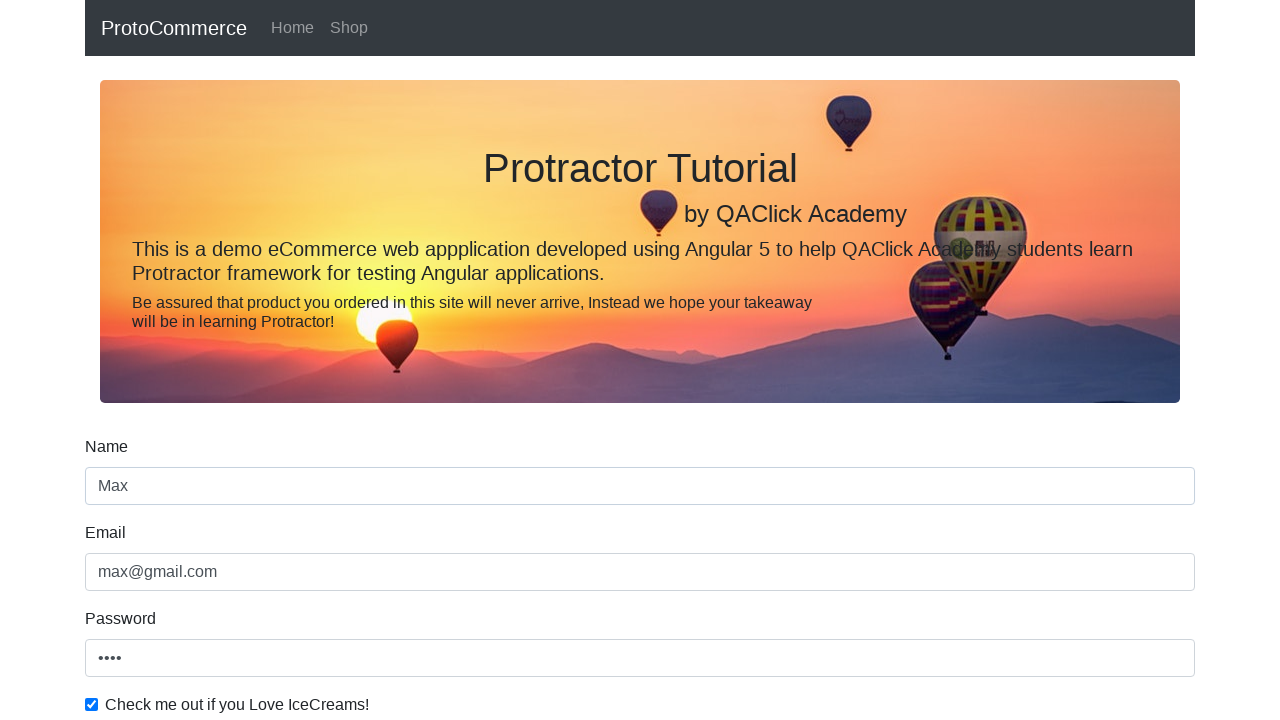

Selected 'Male' from gender dropdown on #exampleFormControlSelect1
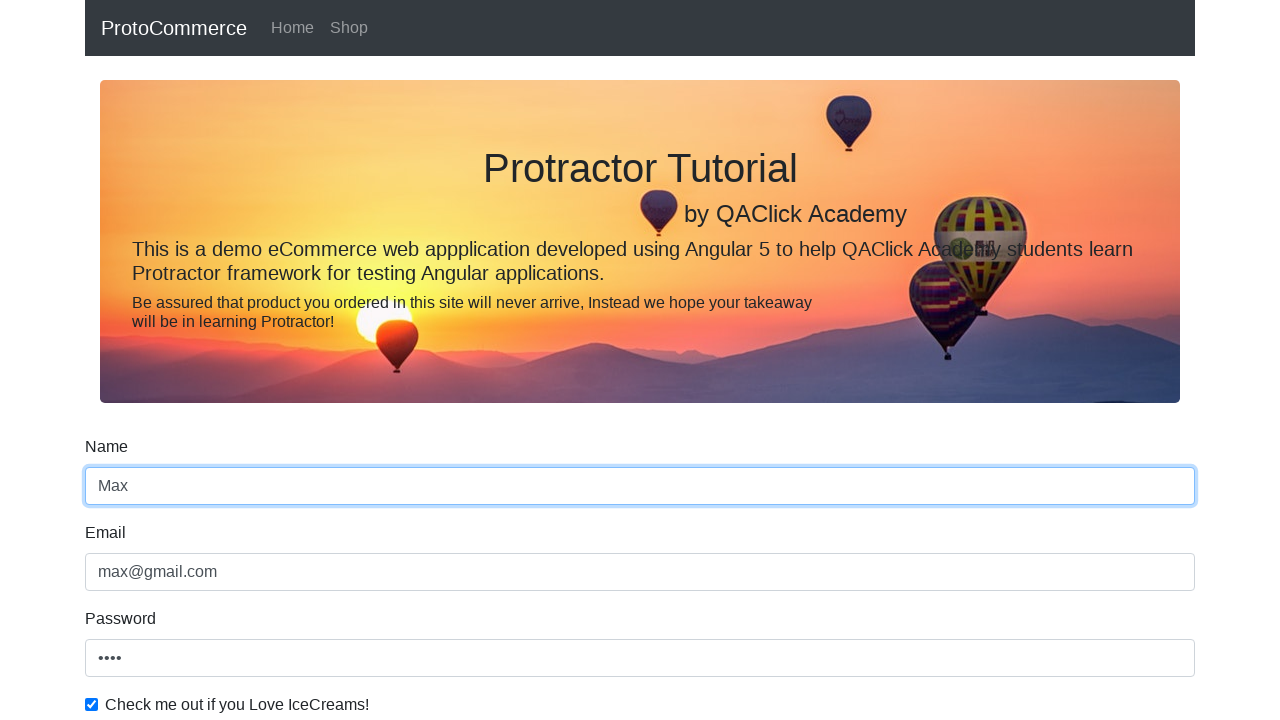

Selected 'Student' radio button option at (238, 360) on xpath=//div[@class='form-check form-check-inline']/input[1]
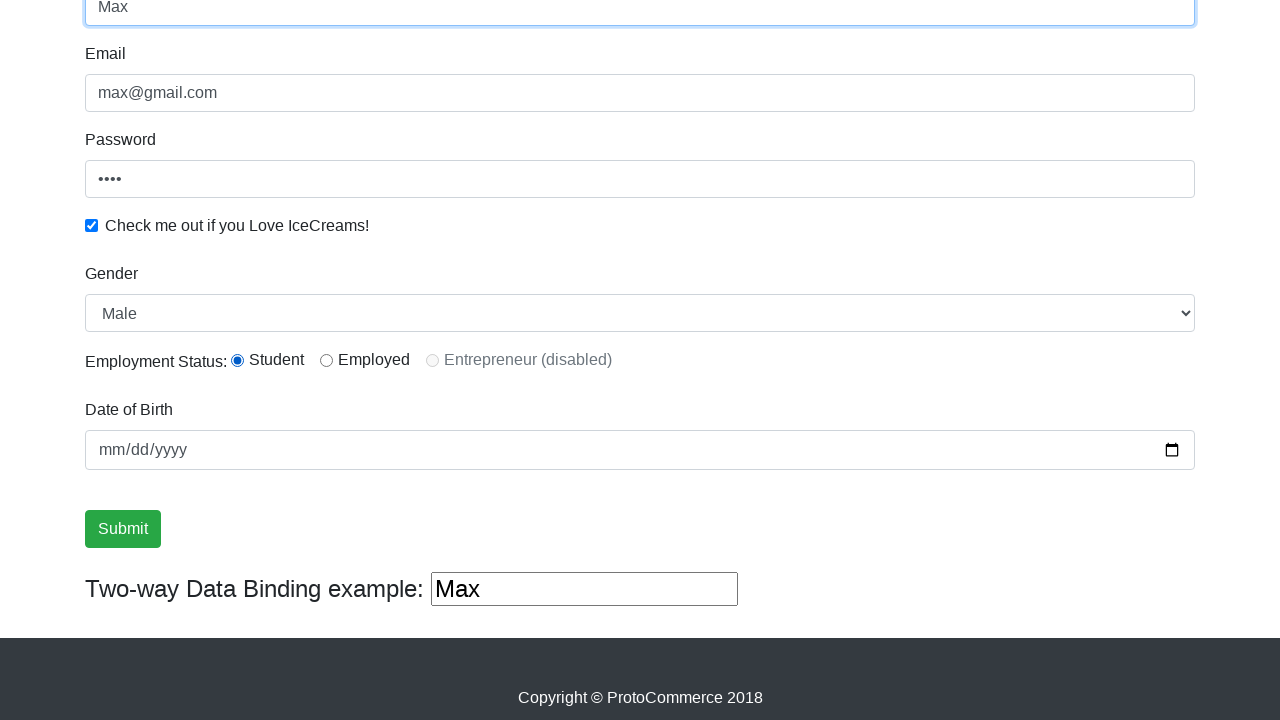

Filled date of birth field with '2000-01-01' on input[name='bday']
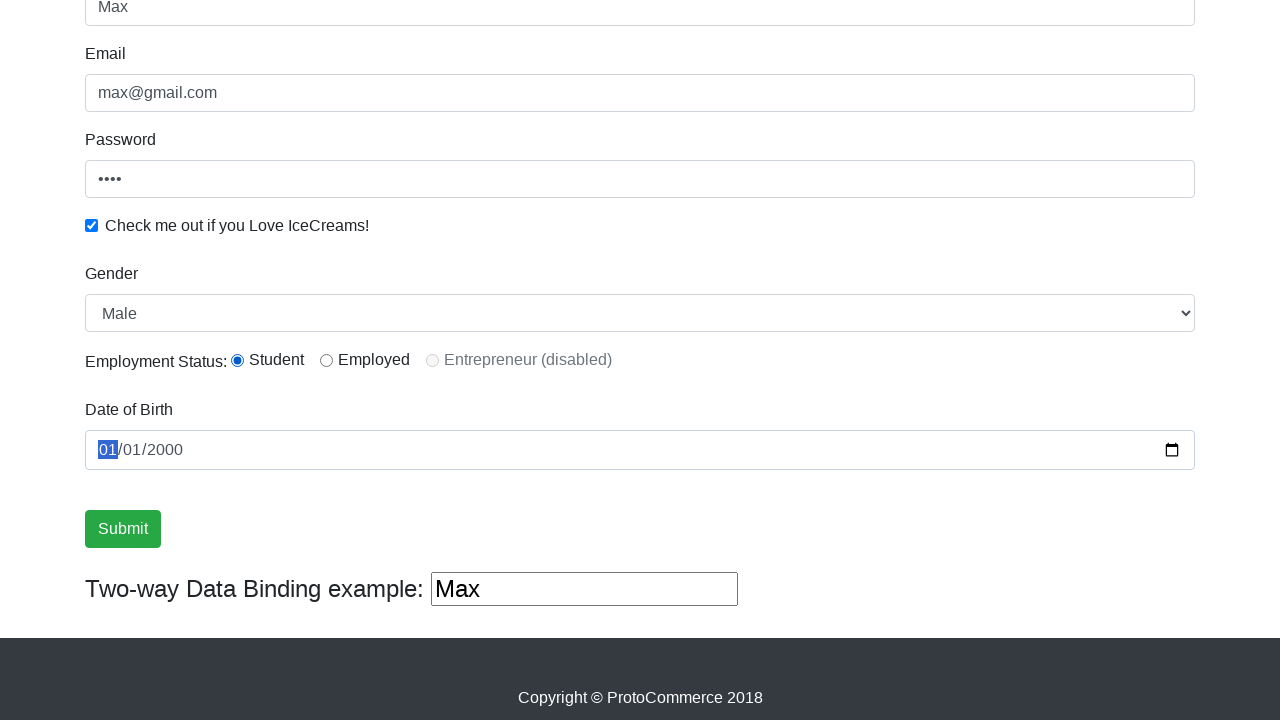

Clicked submit button to submit the form at (123, 529) on input[type='Submit']
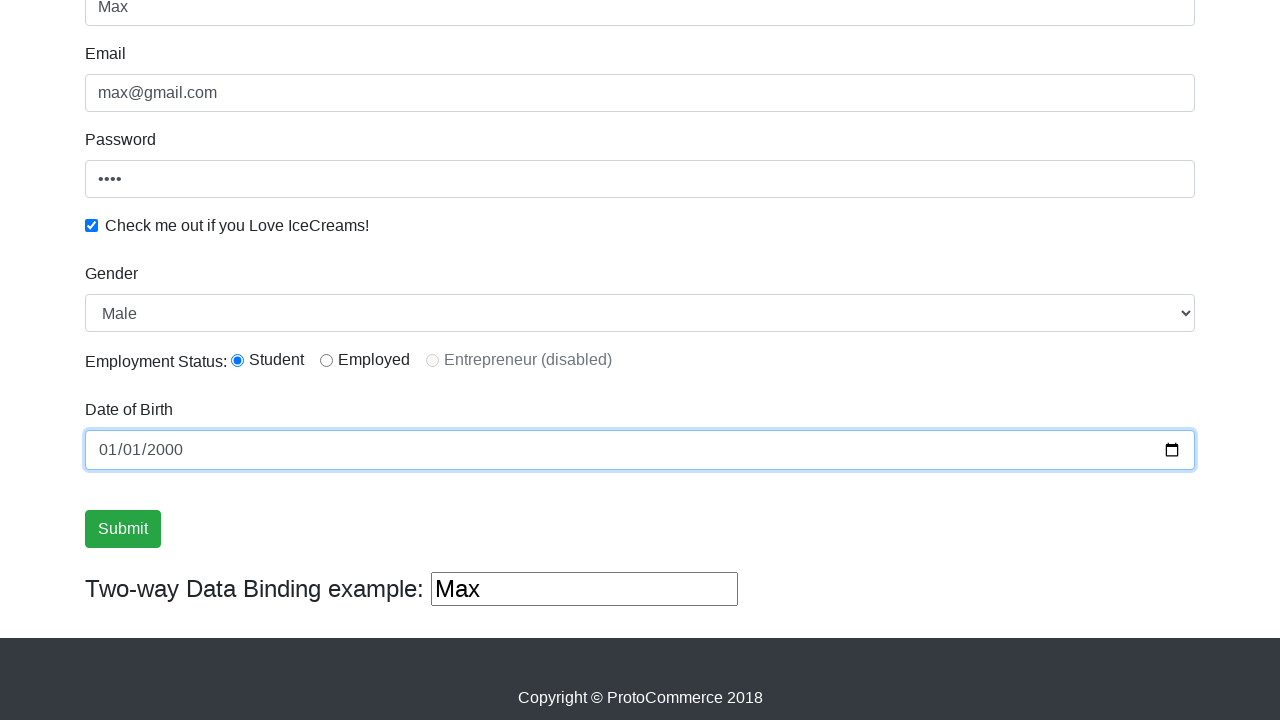

Success message appeared after form submission
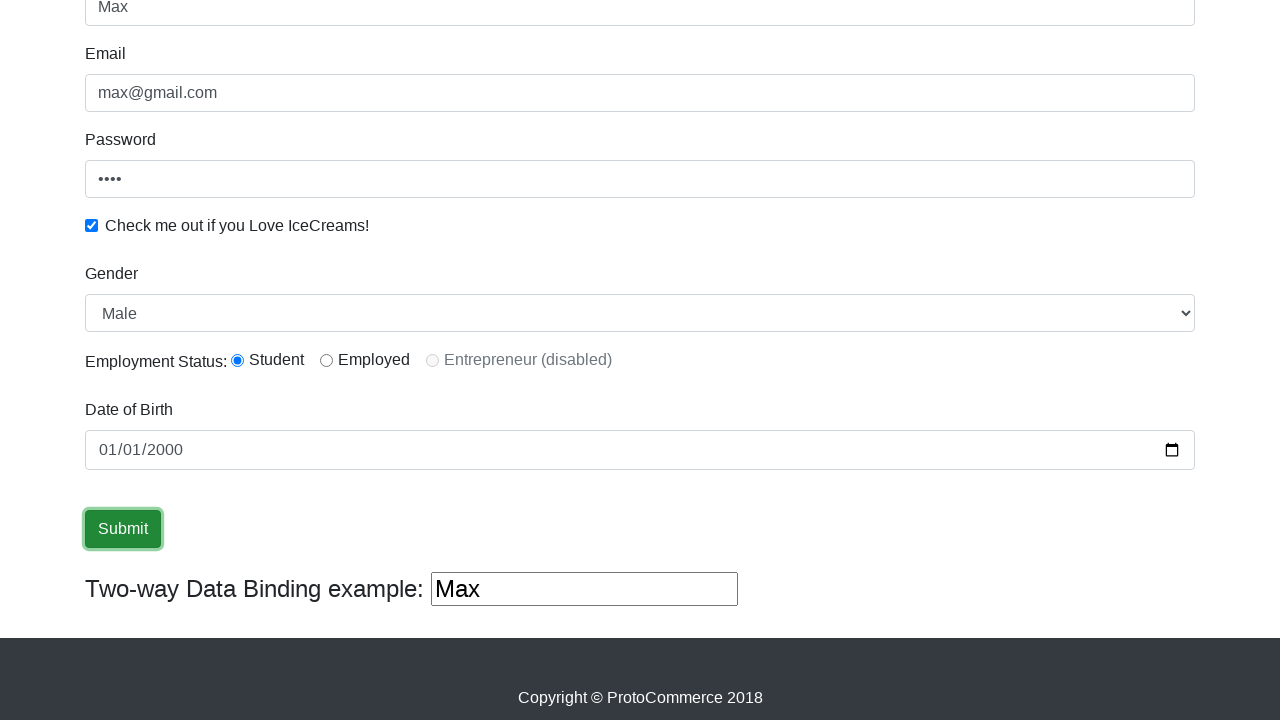

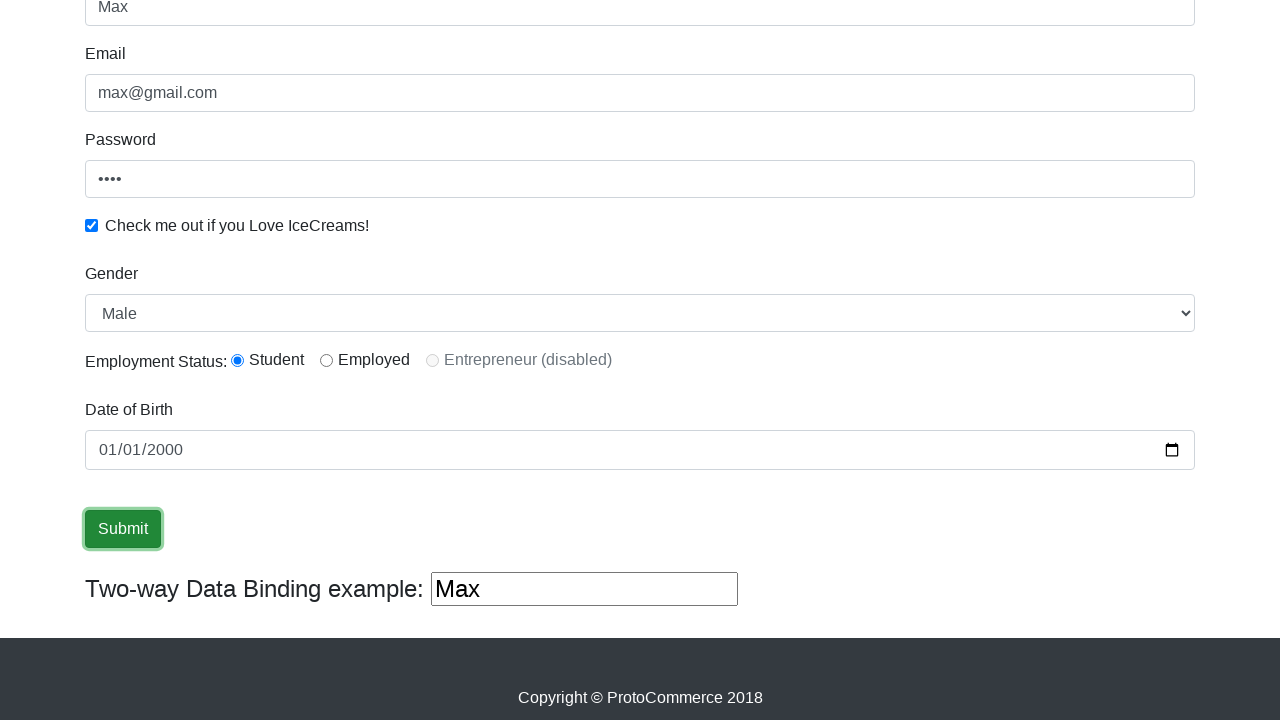